Tests that the Playwright homepage has "Playwright" in the title and that the "Get Started" link correctly links to the intro page, then clicks the link and verifies navigation.

Starting URL: https://playwright.dev/

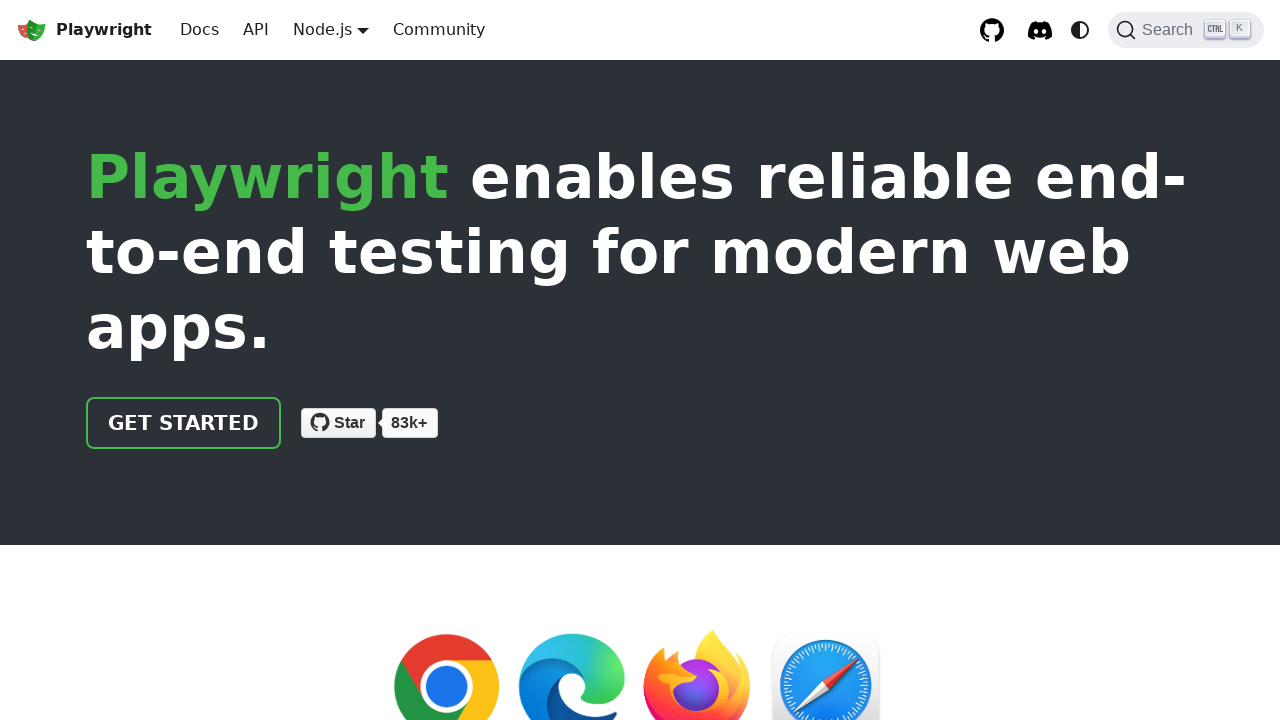

Verified that page title contains 'Playwright'
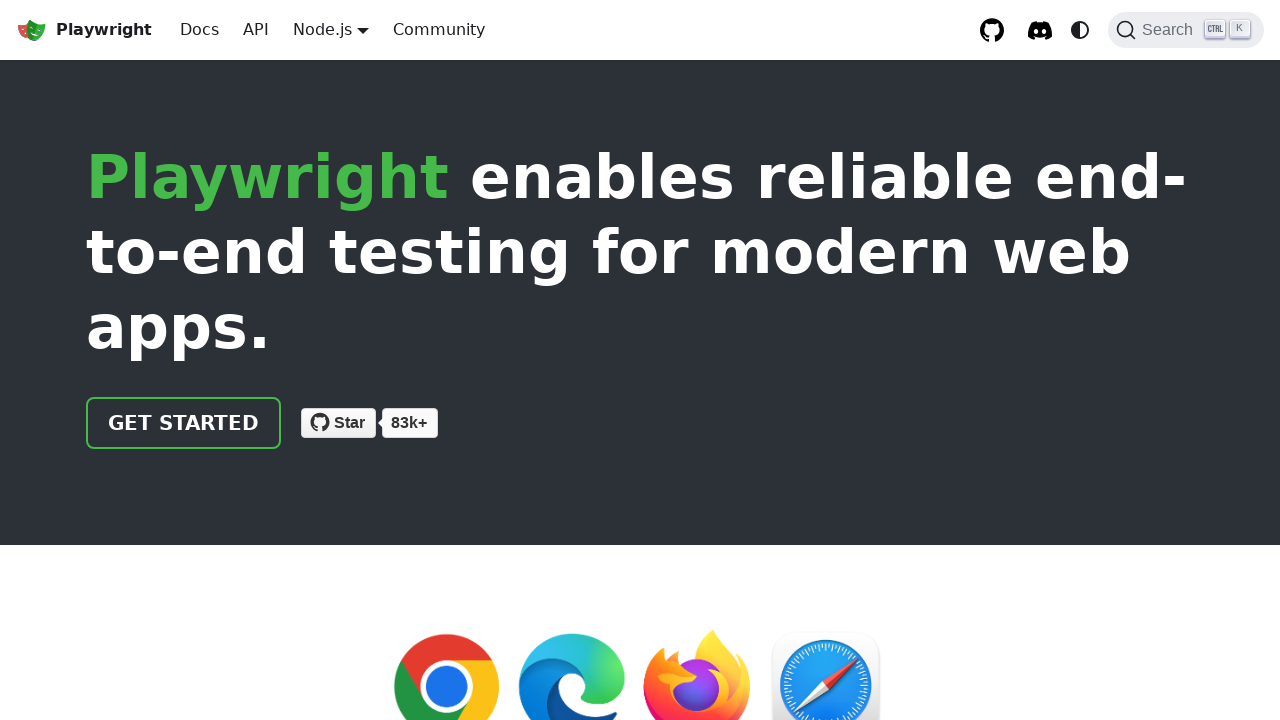

Located the 'Get Started' link on the homepage
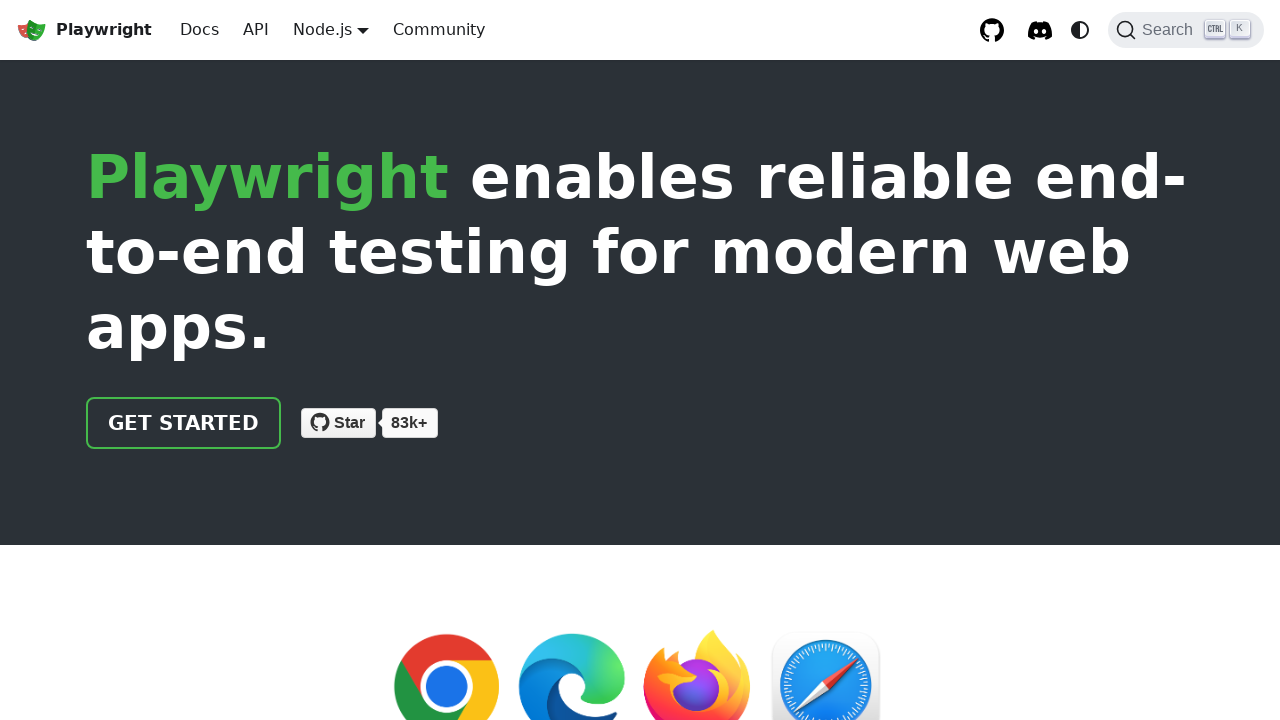

Verified that 'Get Started' link has href='/docs/intro'
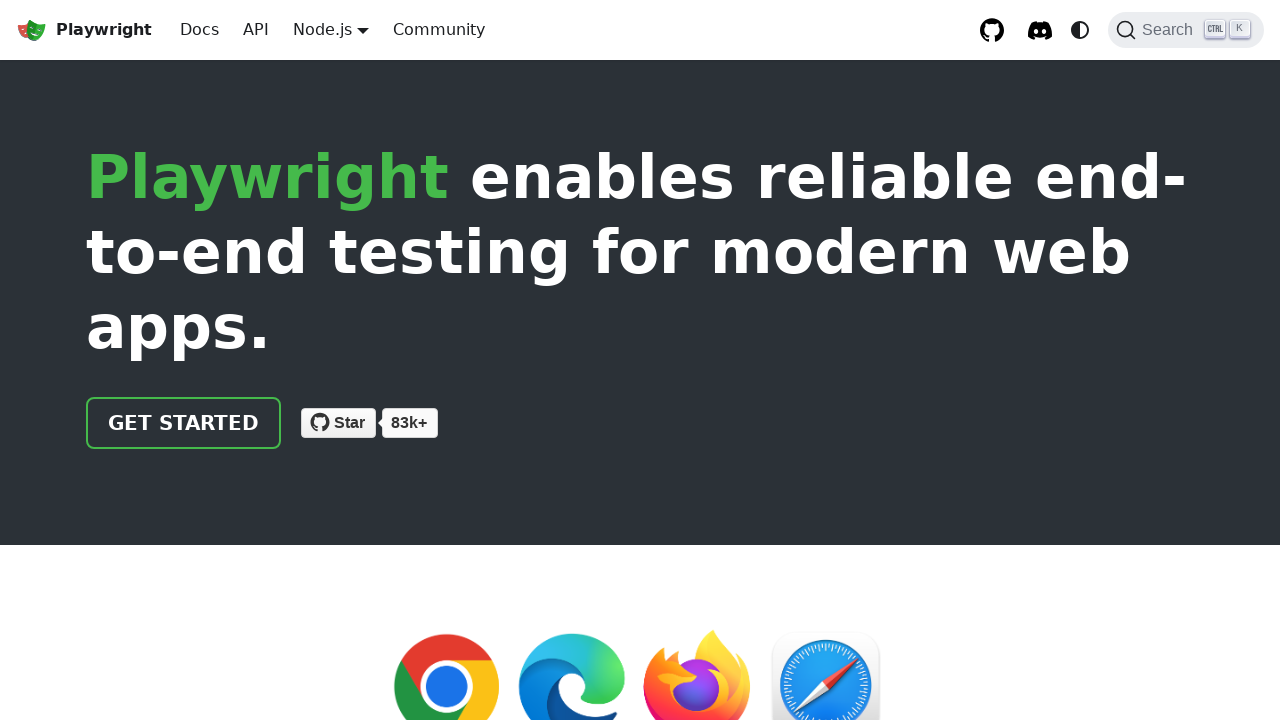

Clicked the 'Get Started' link at (184, 423) on text=Get Started
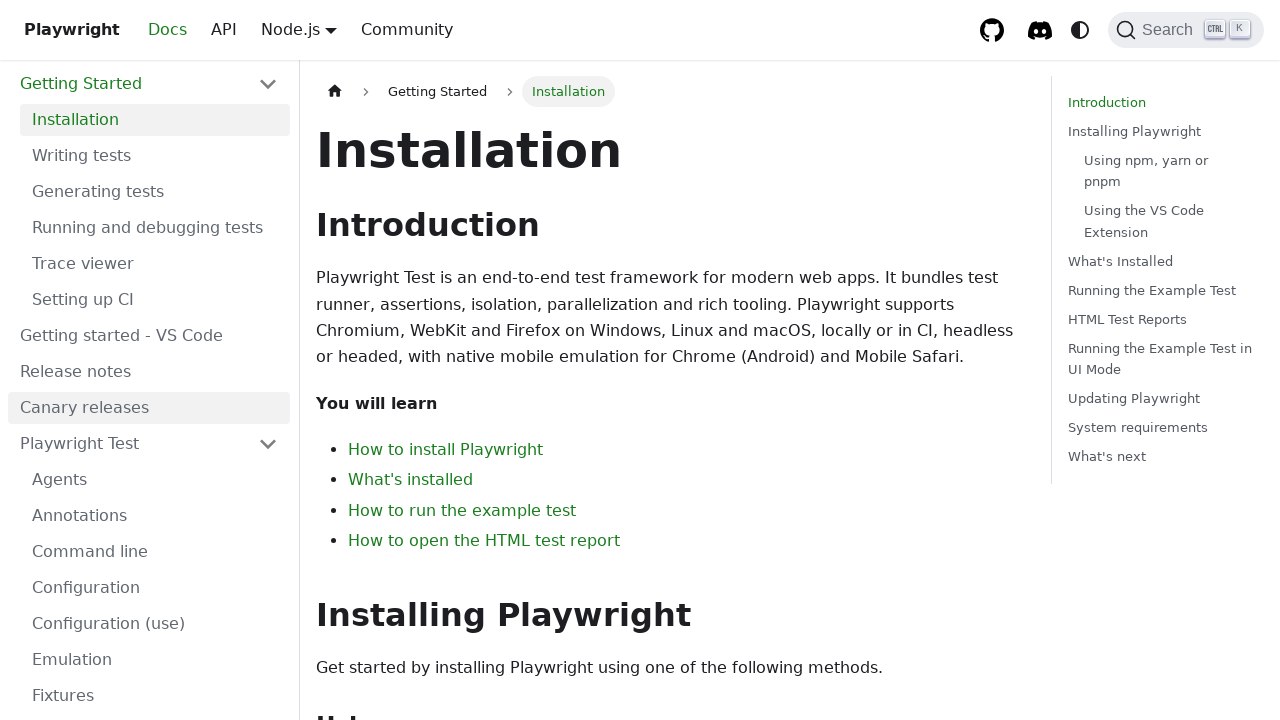

Verified that page URL contains 'intro' after navigation
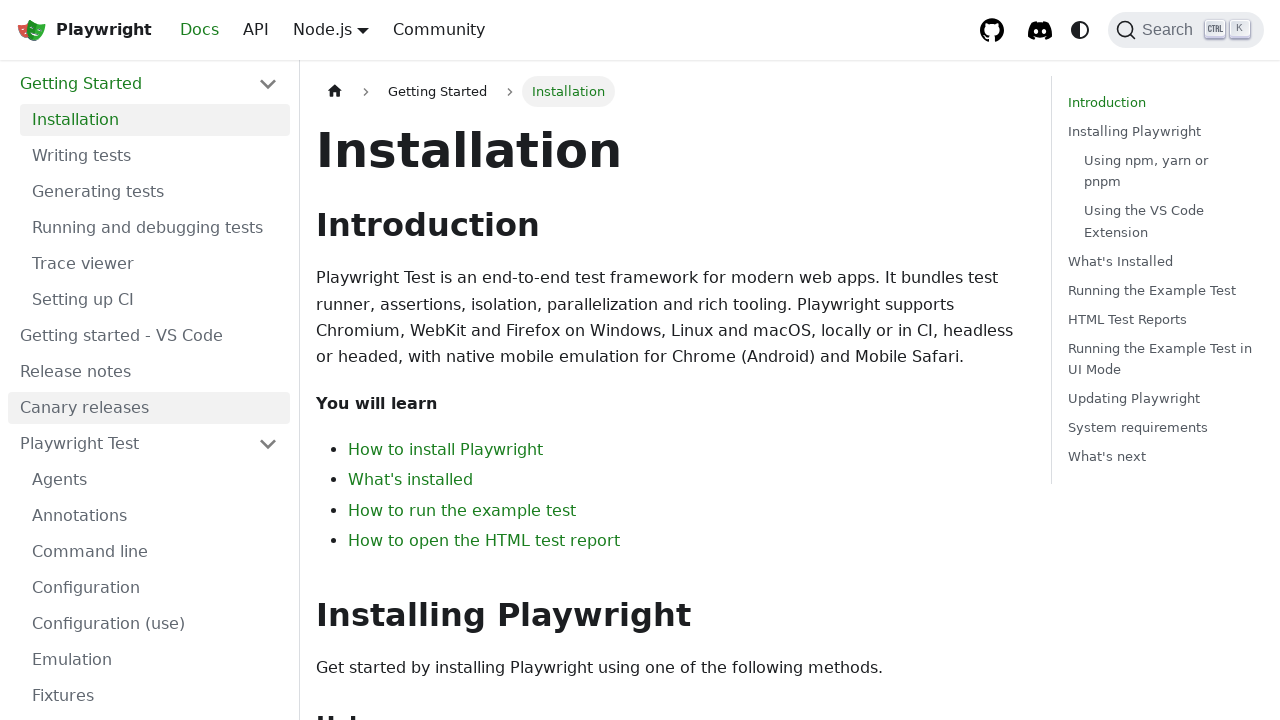

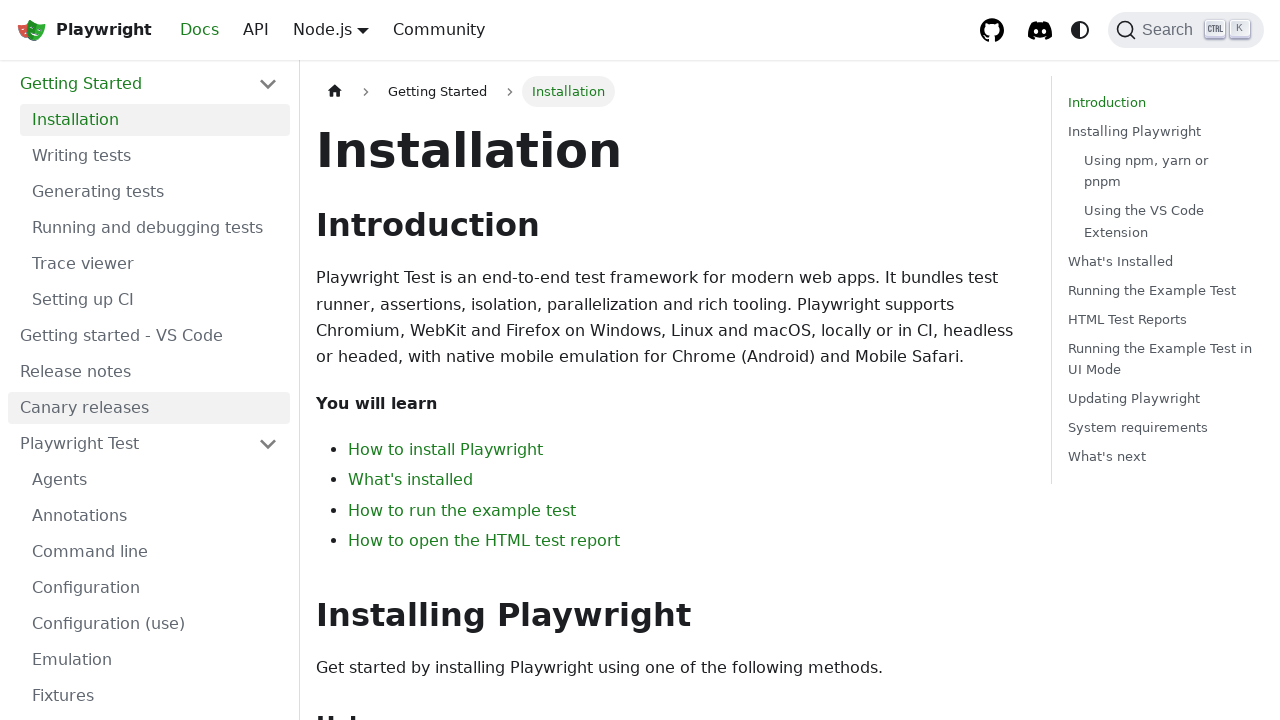